Clicks on the MEN tab in the AJIO website navigation

Starting URL: https://www.ajio.com/

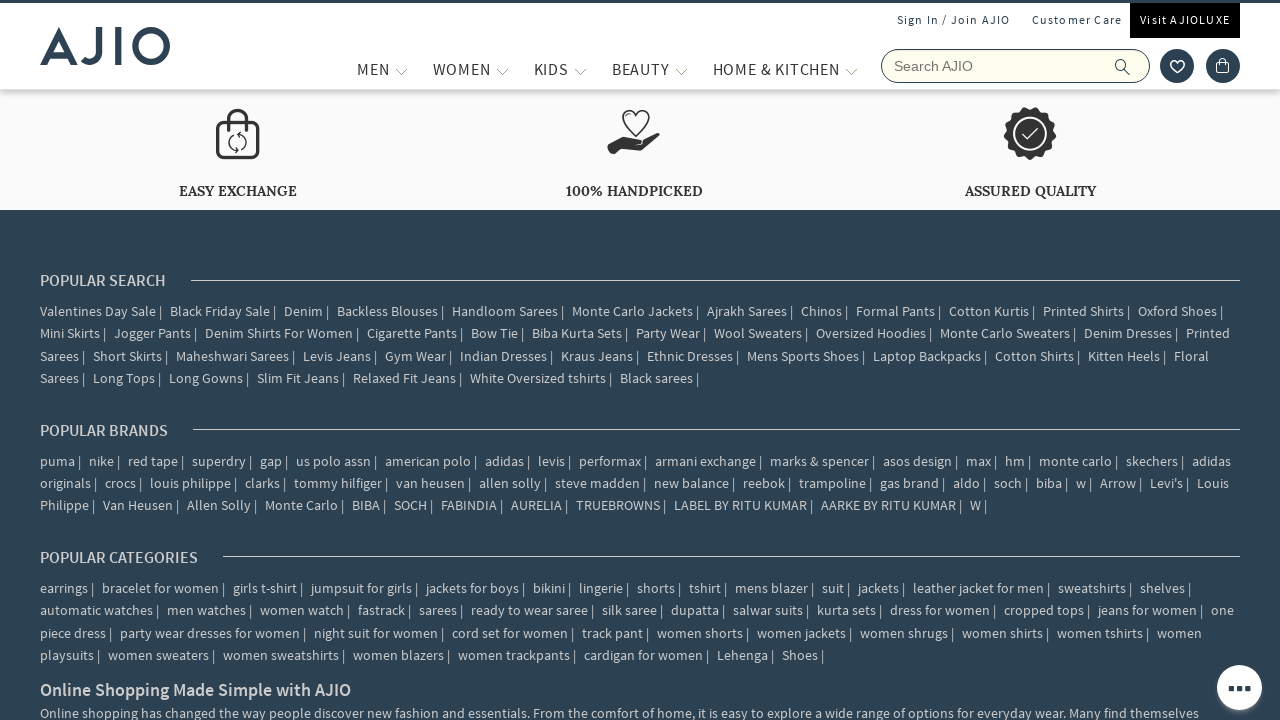

Navigated to AJIO website
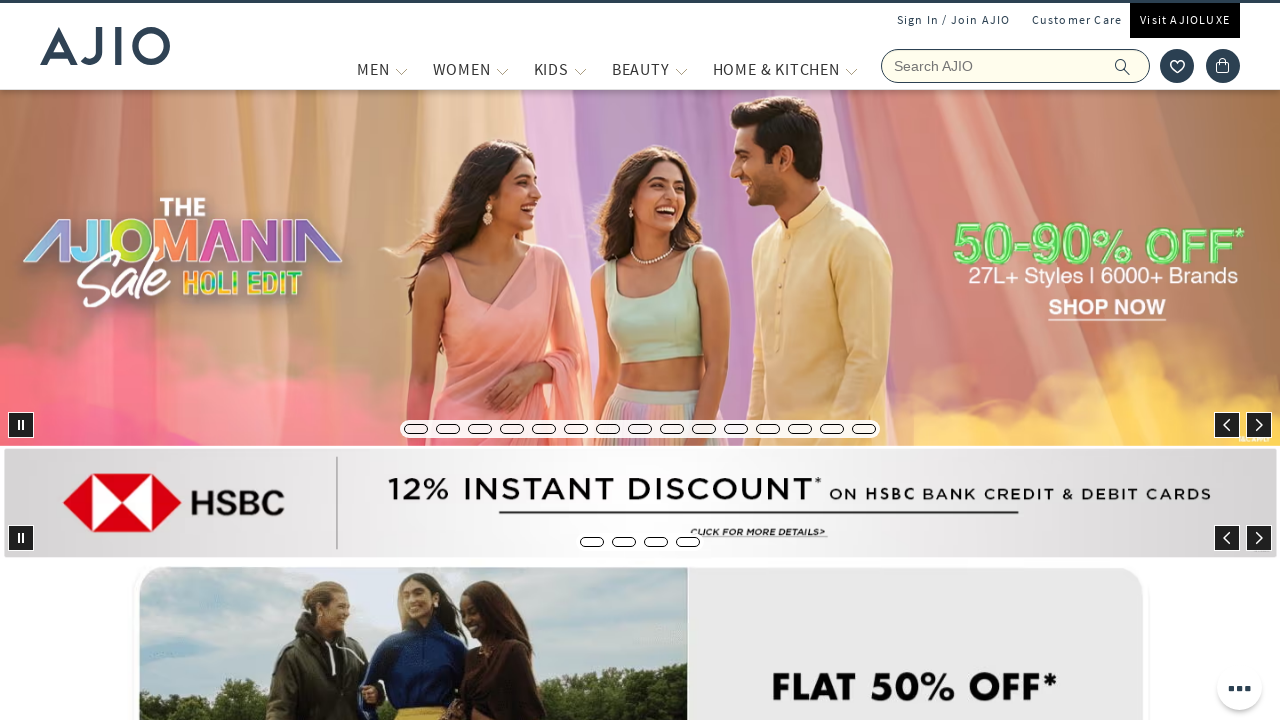

Clicked on the MEN tab in AJIO navigation at (373, 69) on a[title='MEN']
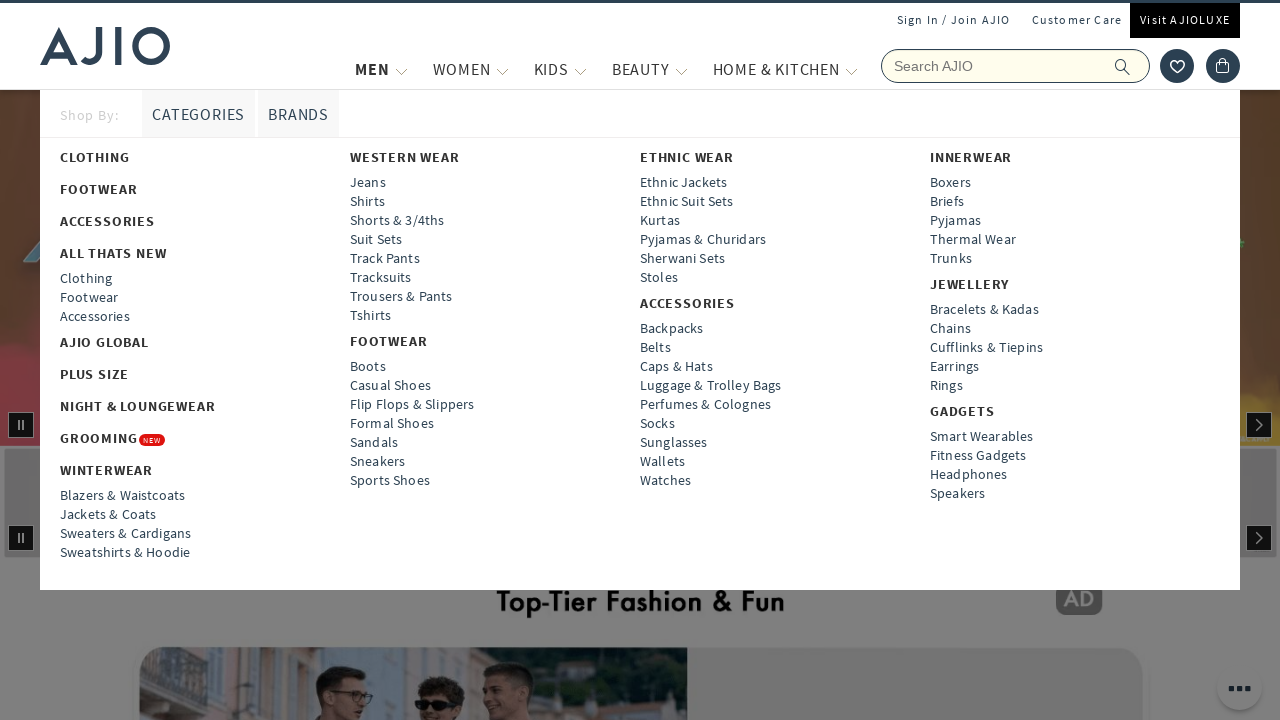

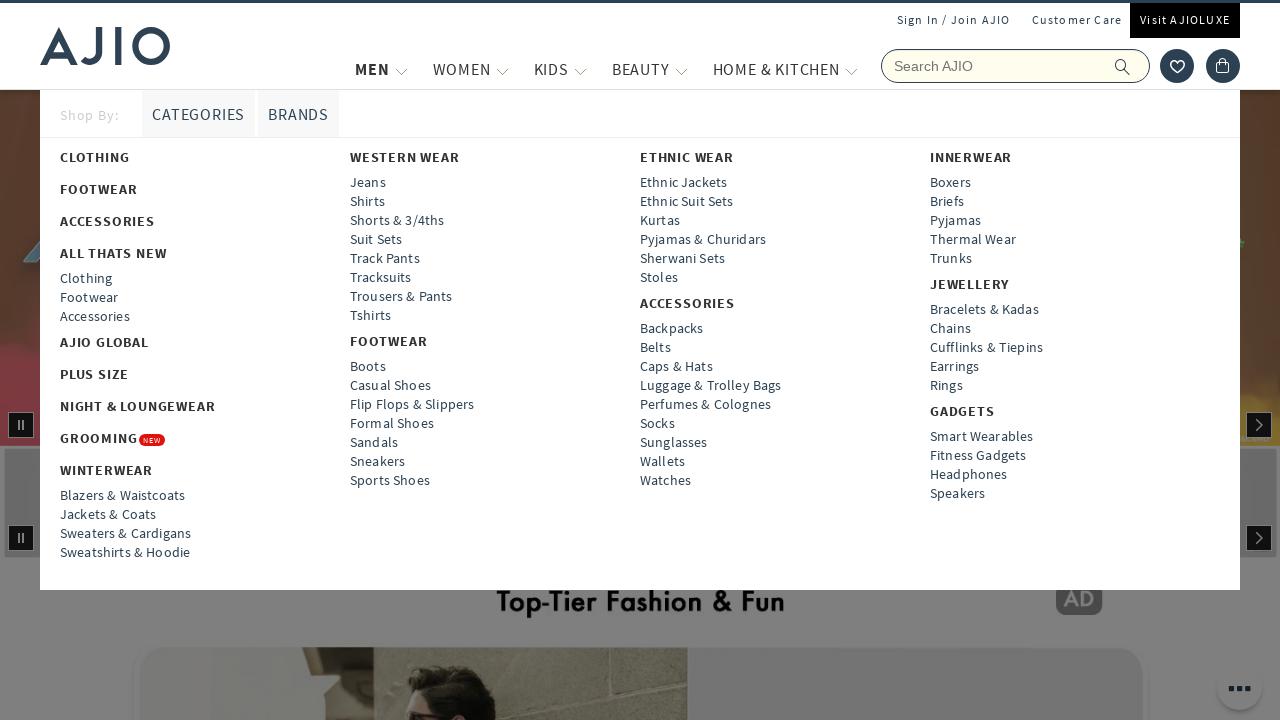